Tests static dropdown selection functionality by selecting options using three different methods: by index, by value, and by visible text on a practice website.

Starting URL: https://rahulshettyacademy.com/dropdownsPractise/

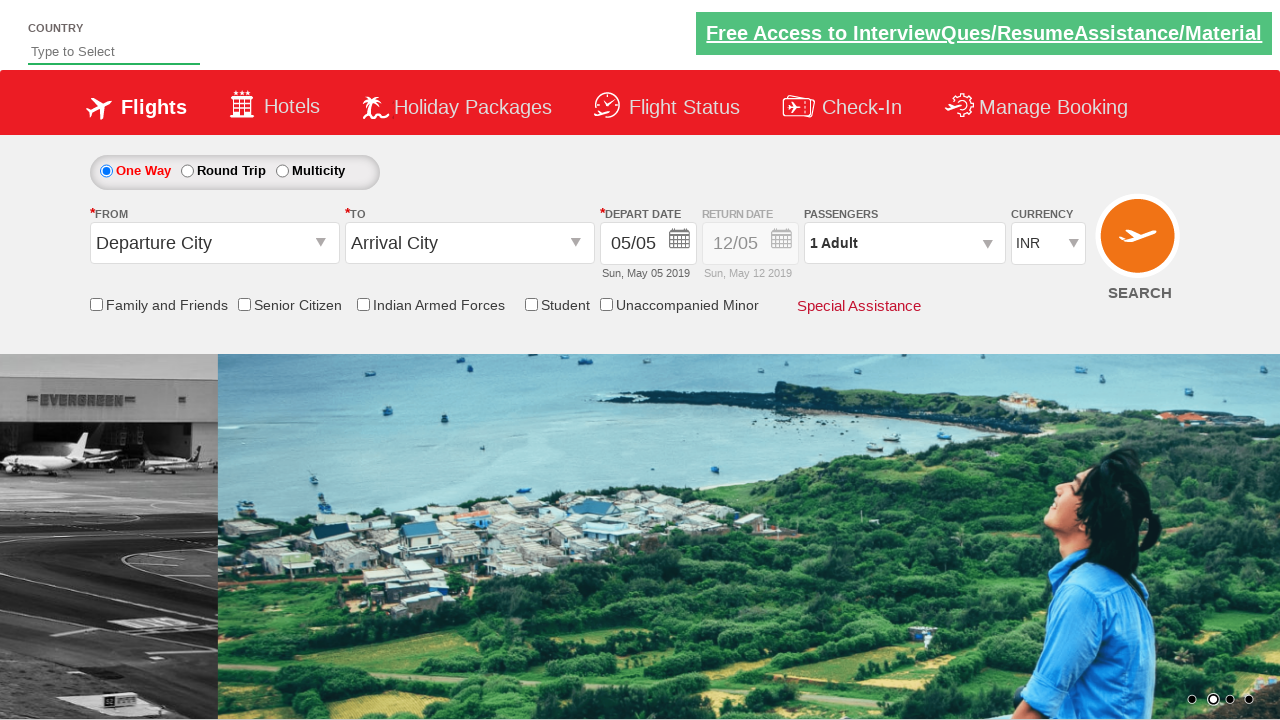

Currency dropdown selector is visible
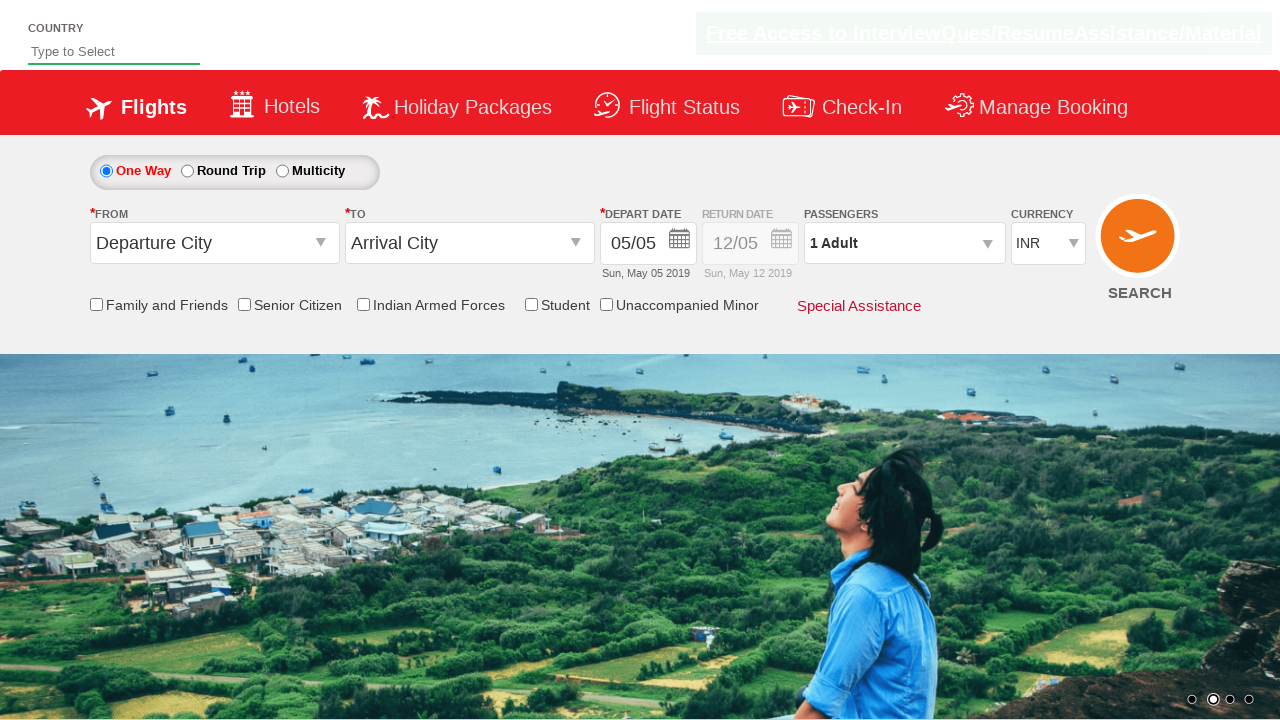

Selected dropdown option by index 3 (4th option) on select[name='ctl00$mainContent$DropDownListCurrency']
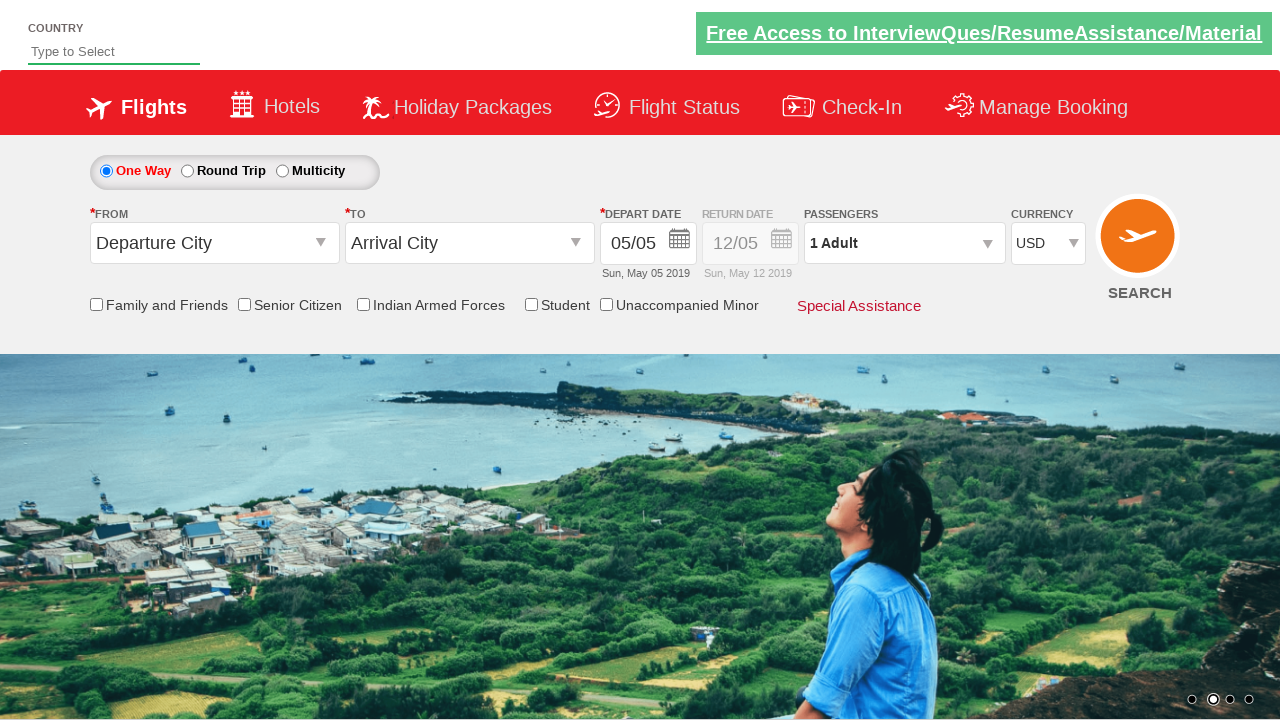

Selected dropdown option by value 'AED' on select[name='ctl00$mainContent$DropDownListCurrency']
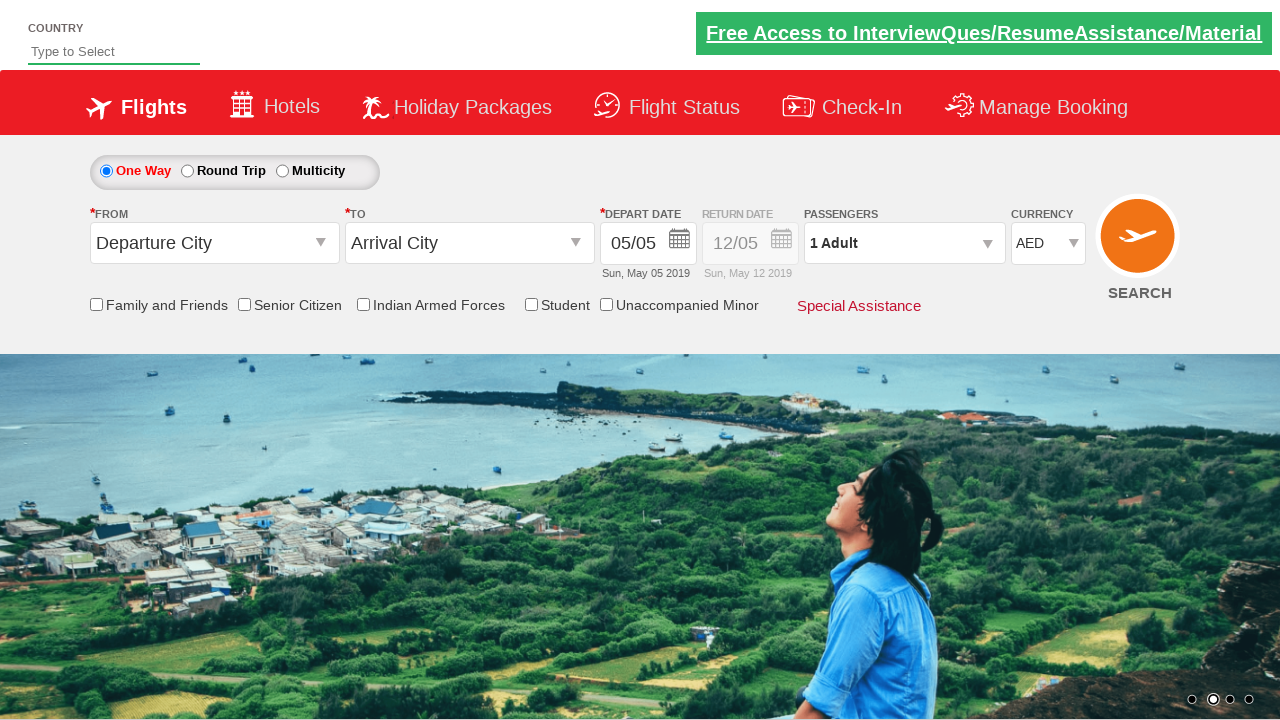

Selected dropdown option by visible text 'INR' on select[name='ctl00$mainContent$DropDownListCurrency']
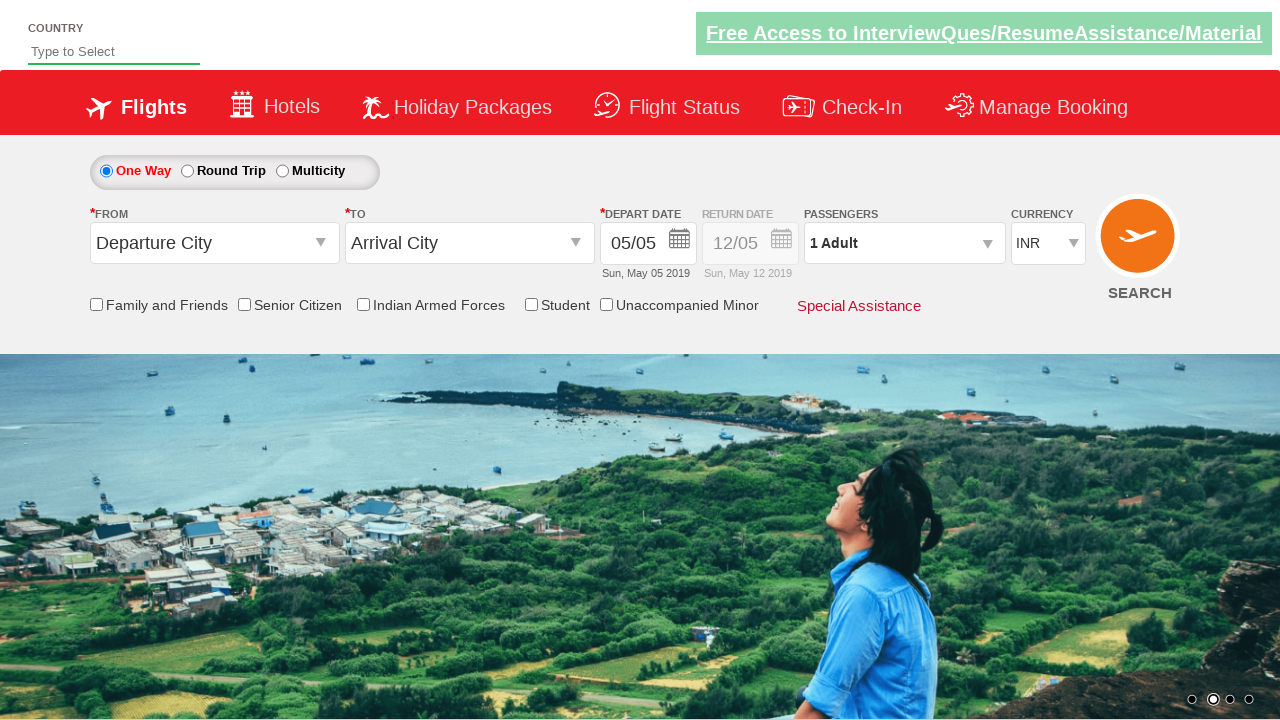

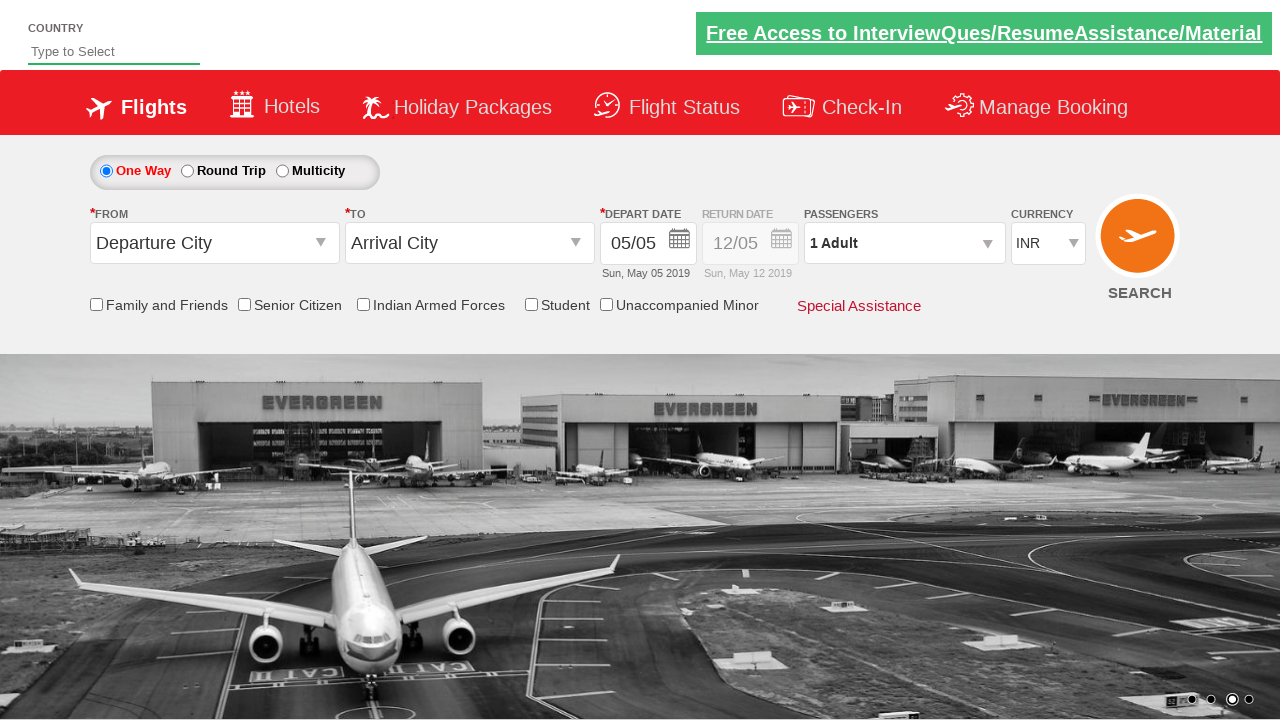